Tests clearing the complete state of all items by checking and unchecking the toggle-all checkbox

Starting URL: https://demo.playwright.dev/todomvc

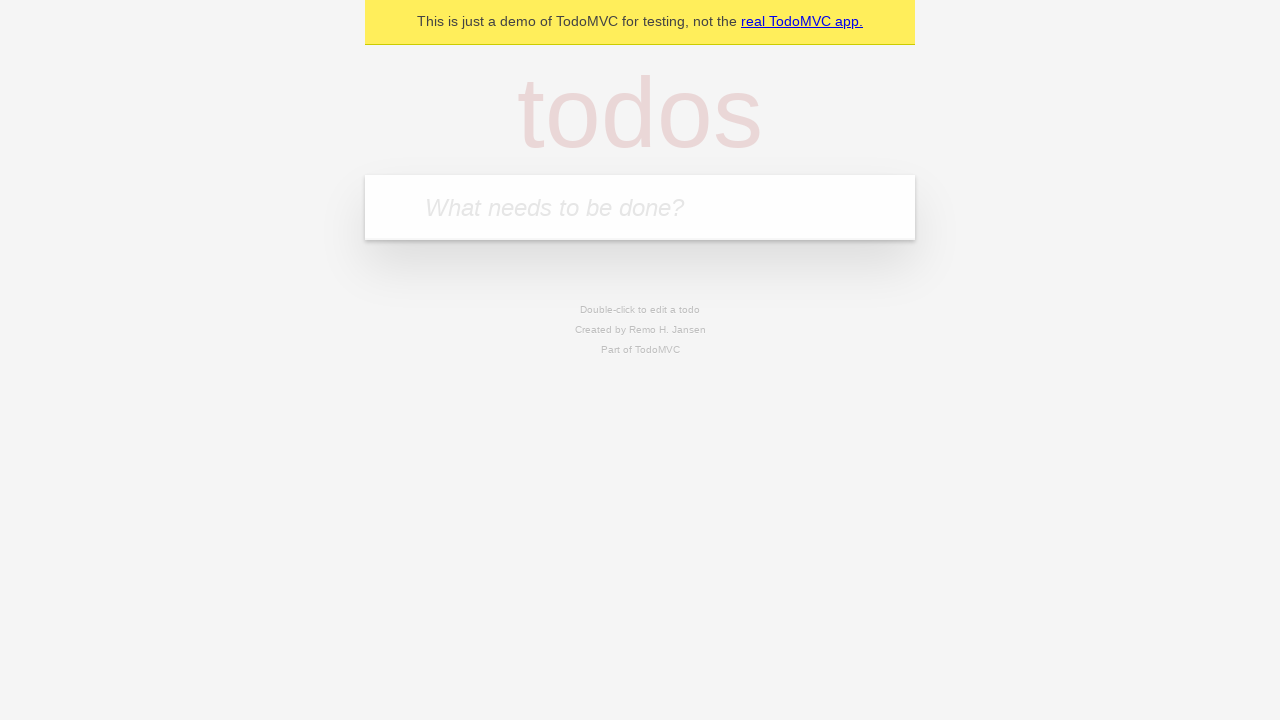

Filled todo input with 'buy some cheese' on internal:attr=[placeholder="What needs to be done?"i]
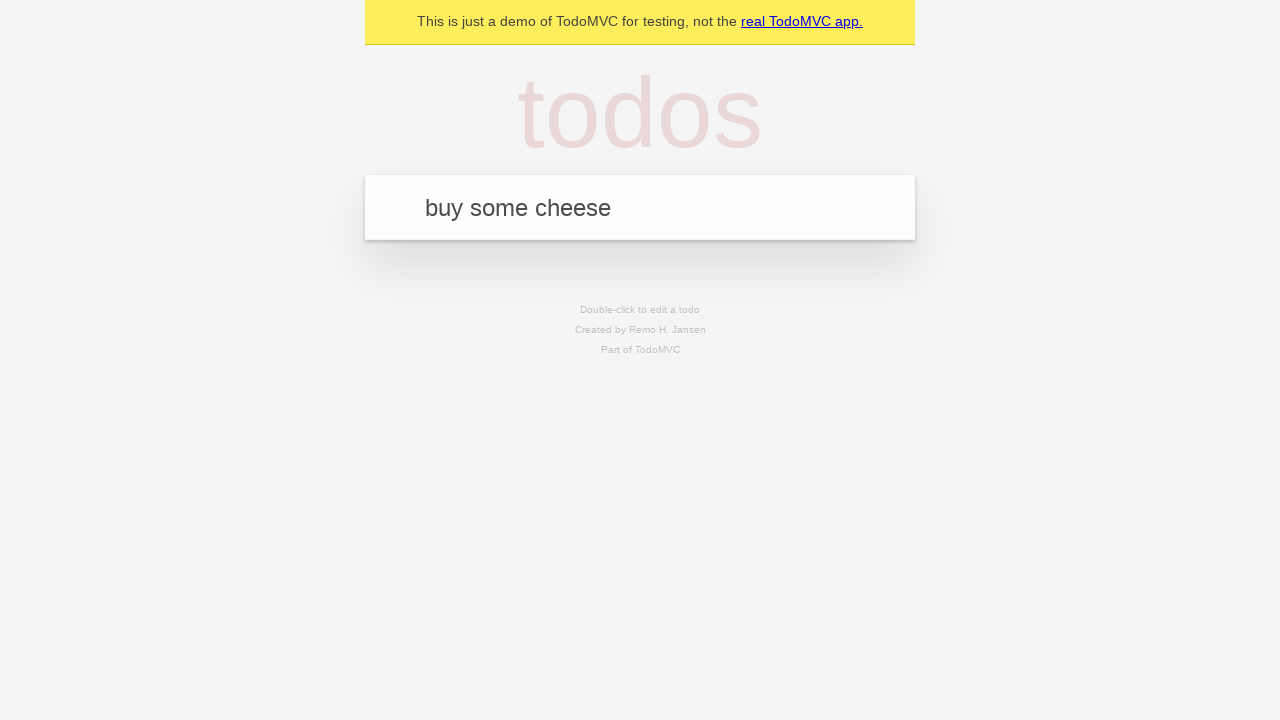

Pressed Enter to add first todo on internal:attr=[placeholder="What needs to be done?"i]
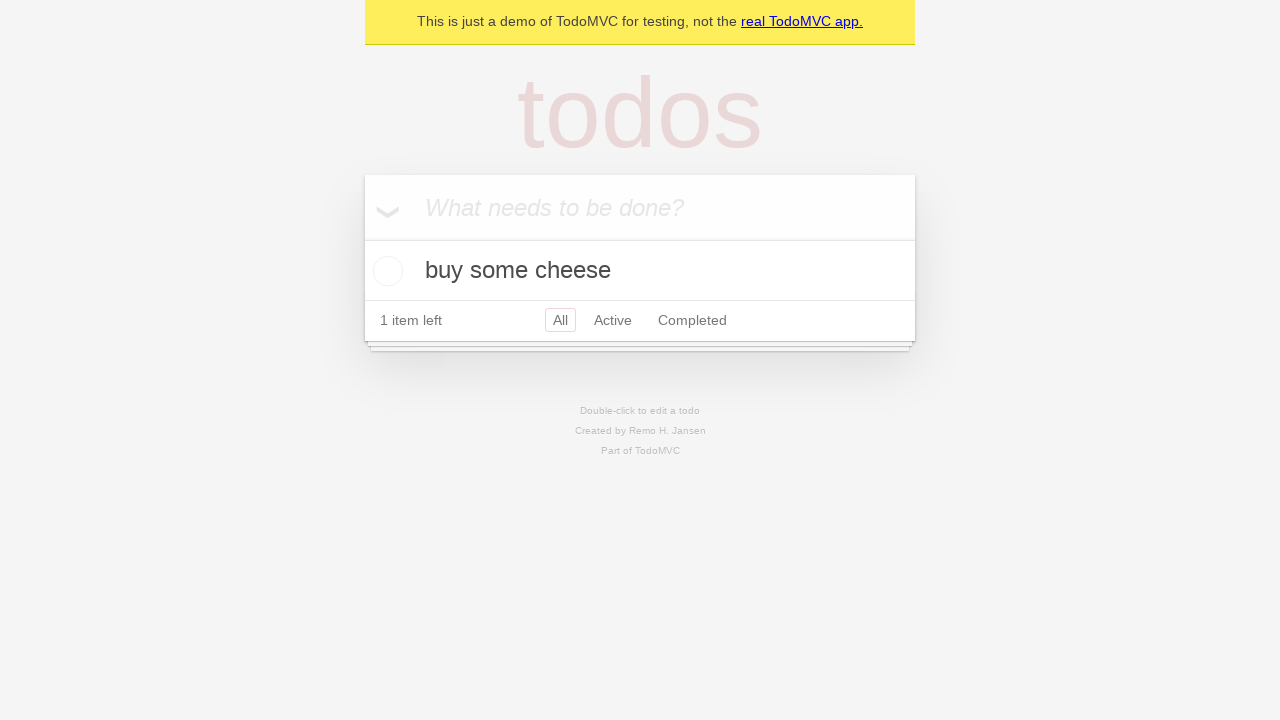

Filled todo input with 'feed the cat' on internal:attr=[placeholder="What needs to be done?"i]
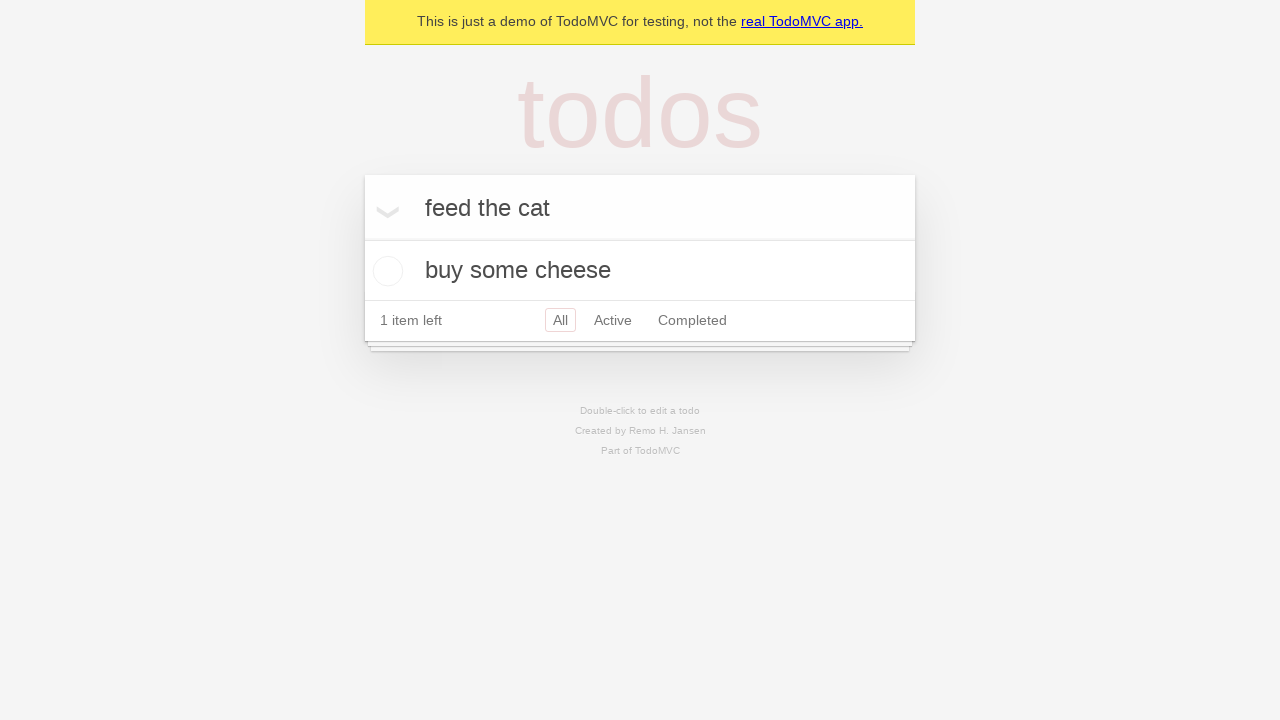

Pressed Enter to add second todo on internal:attr=[placeholder="What needs to be done?"i]
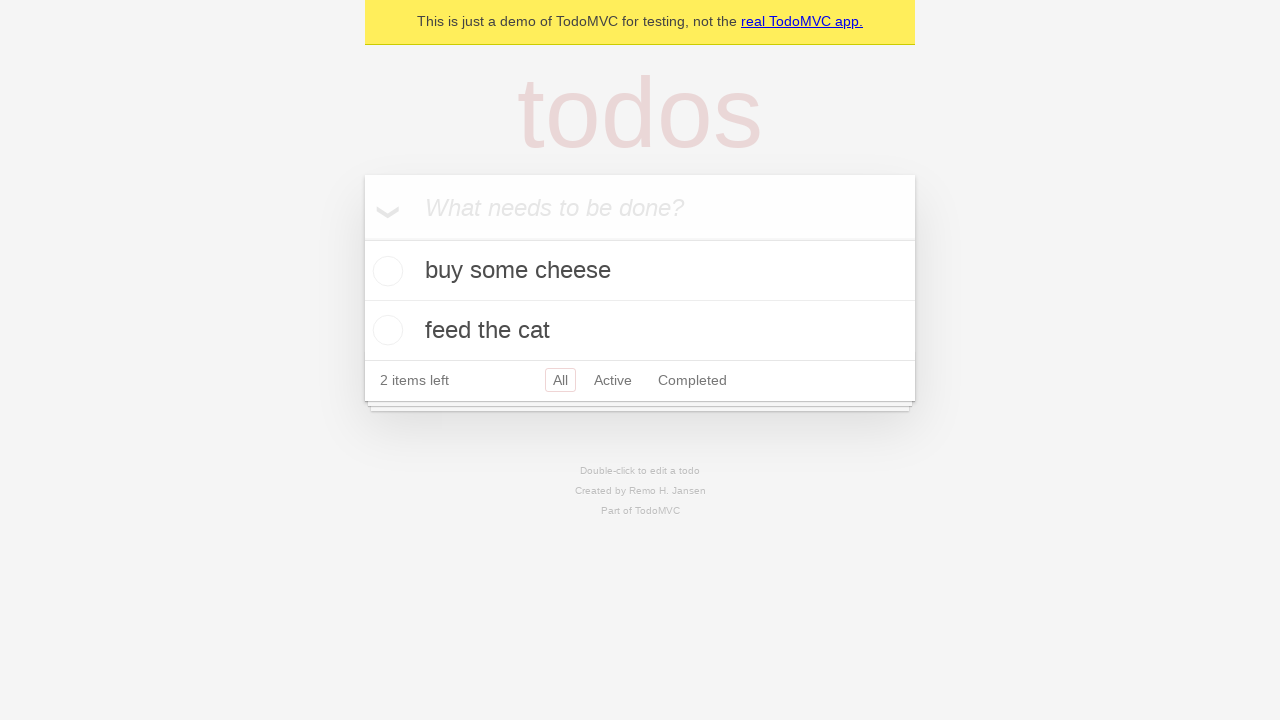

Filled todo input with 'book a doctors appointment' on internal:attr=[placeholder="What needs to be done?"i]
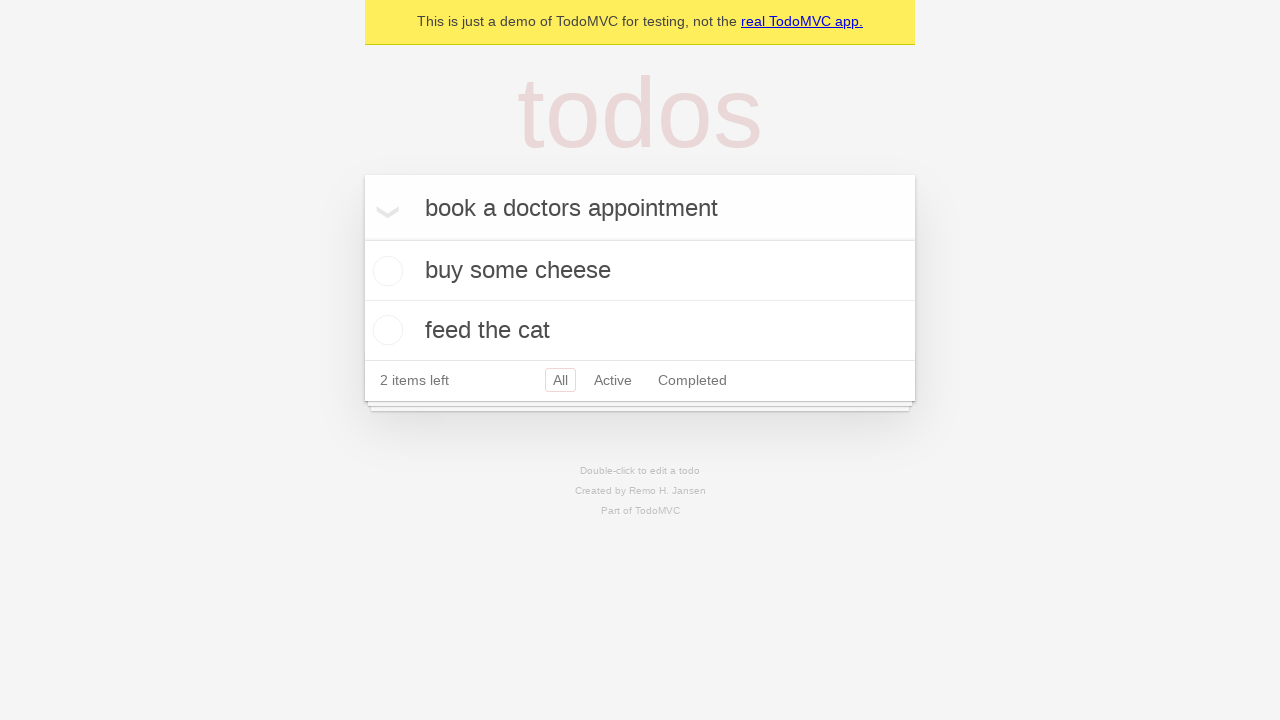

Pressed Enter to add third todo on internal:attr=[placeholder="What needs to be done?"i]
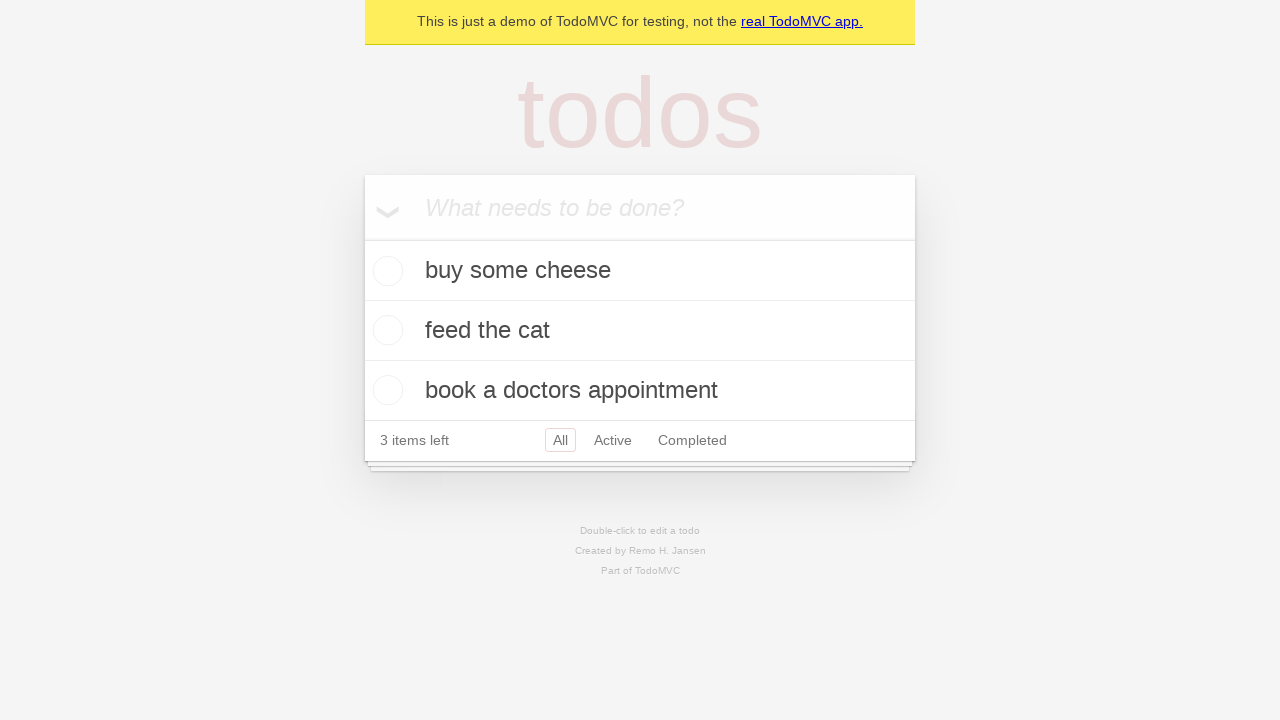

Clicked toggle-all checkbox to mark all todos as complete at (362, 238) on internal:label="Mark all as complete"i
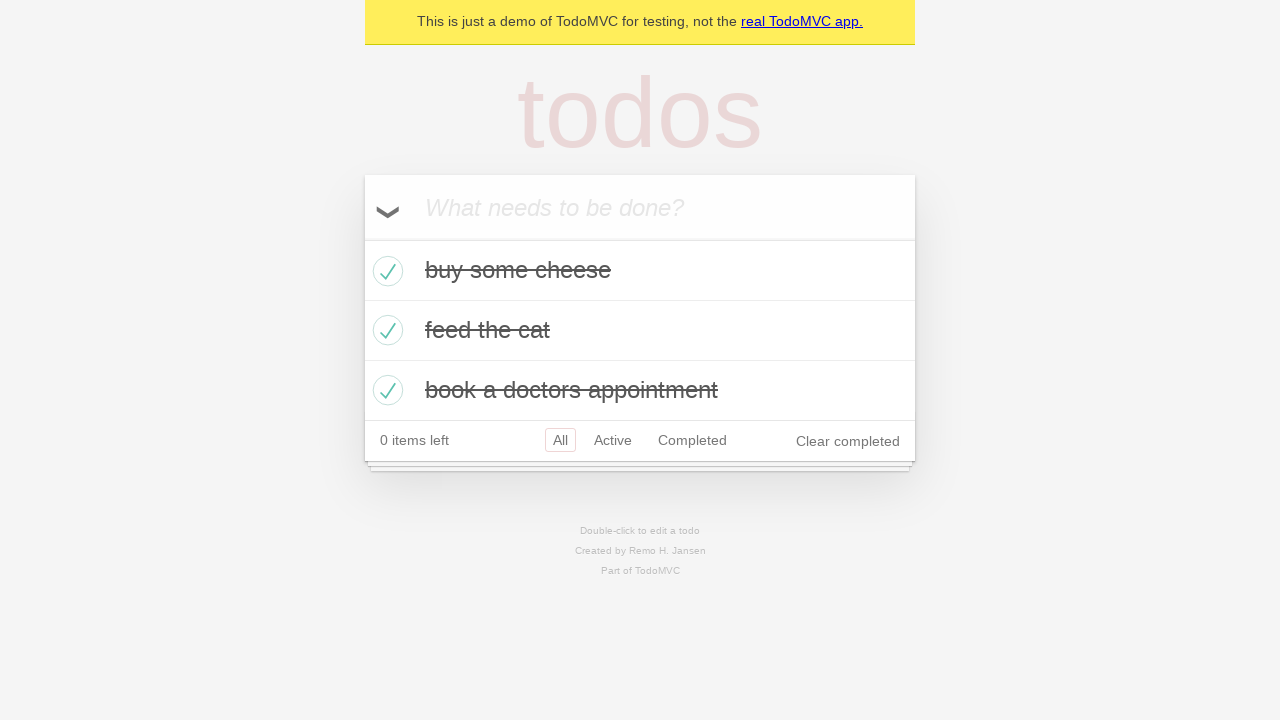

Clicked toggle-all checkbox to uncheck all todos at (362, 238) on internal:label="Mark all as complete"i
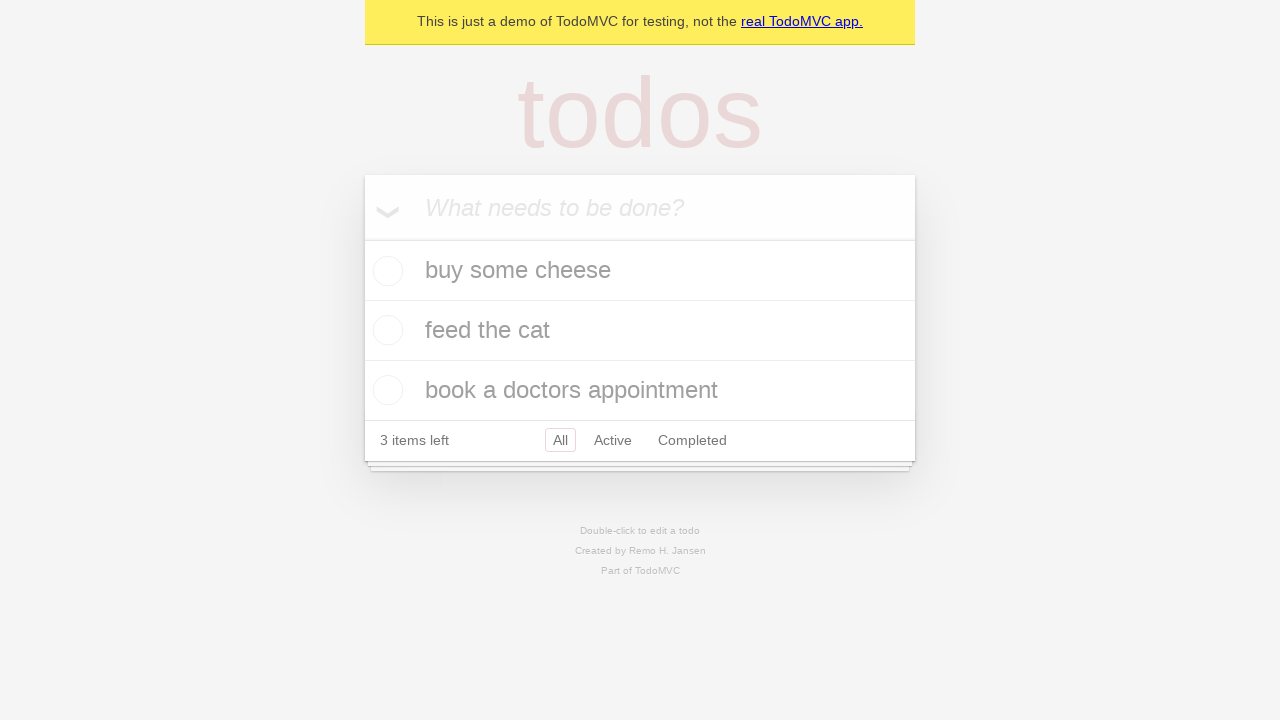

Verified todo items are present in the DOM
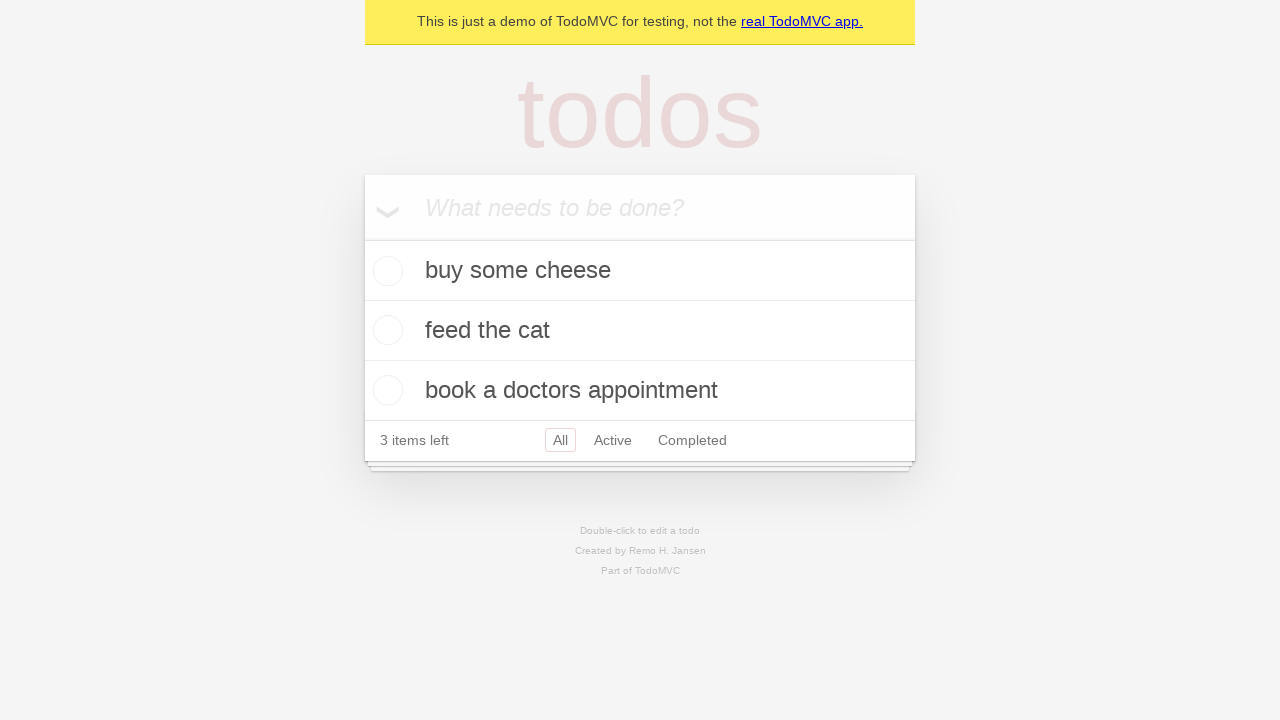

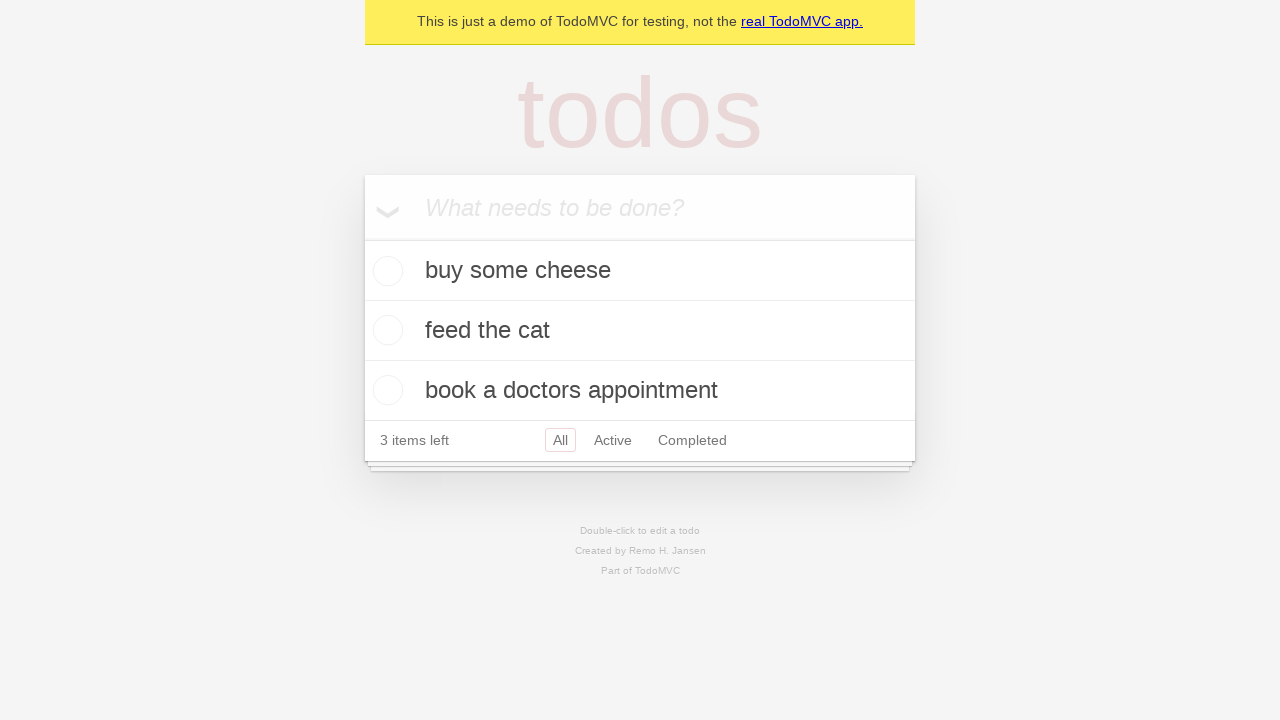